Tests withdrawal attempt when trying to withdraw more than the available balance

Starting URL: https://www.globalsqa.com/angularJs-protractor/BankingProject/#/login

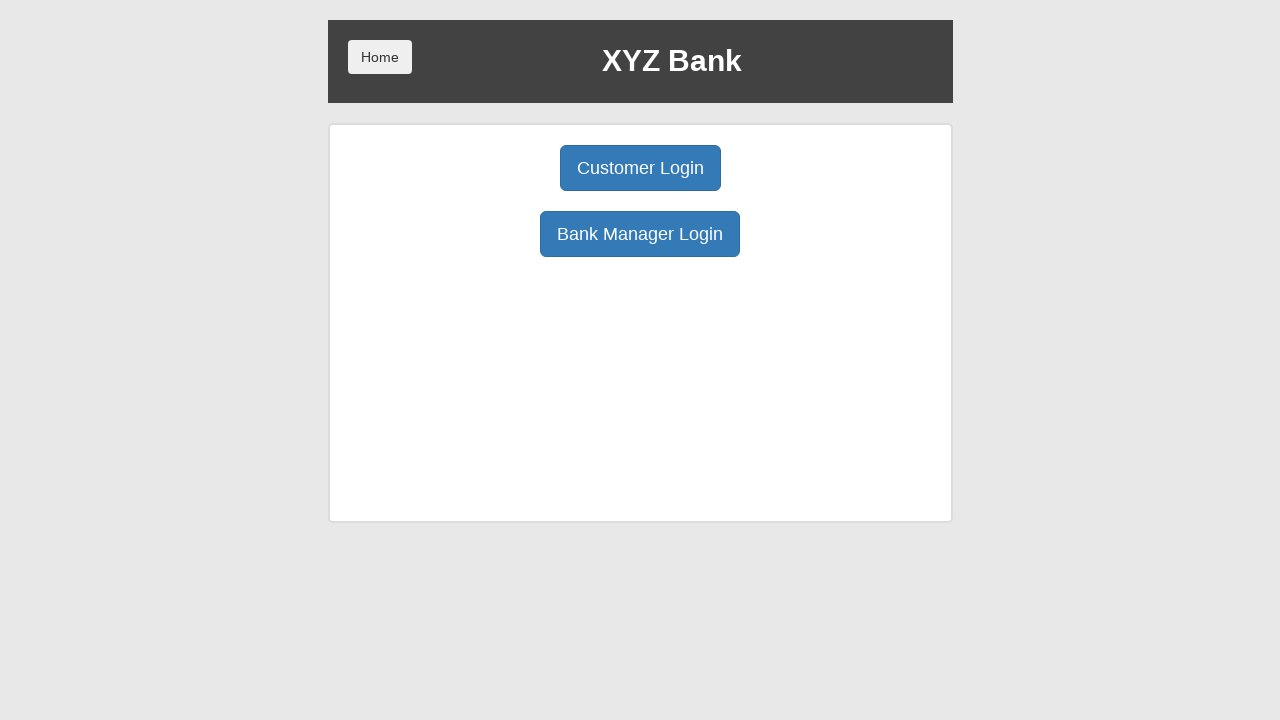

Clicked 'Customer Login' button at (640, 168) on button:has-text('Customer Login')
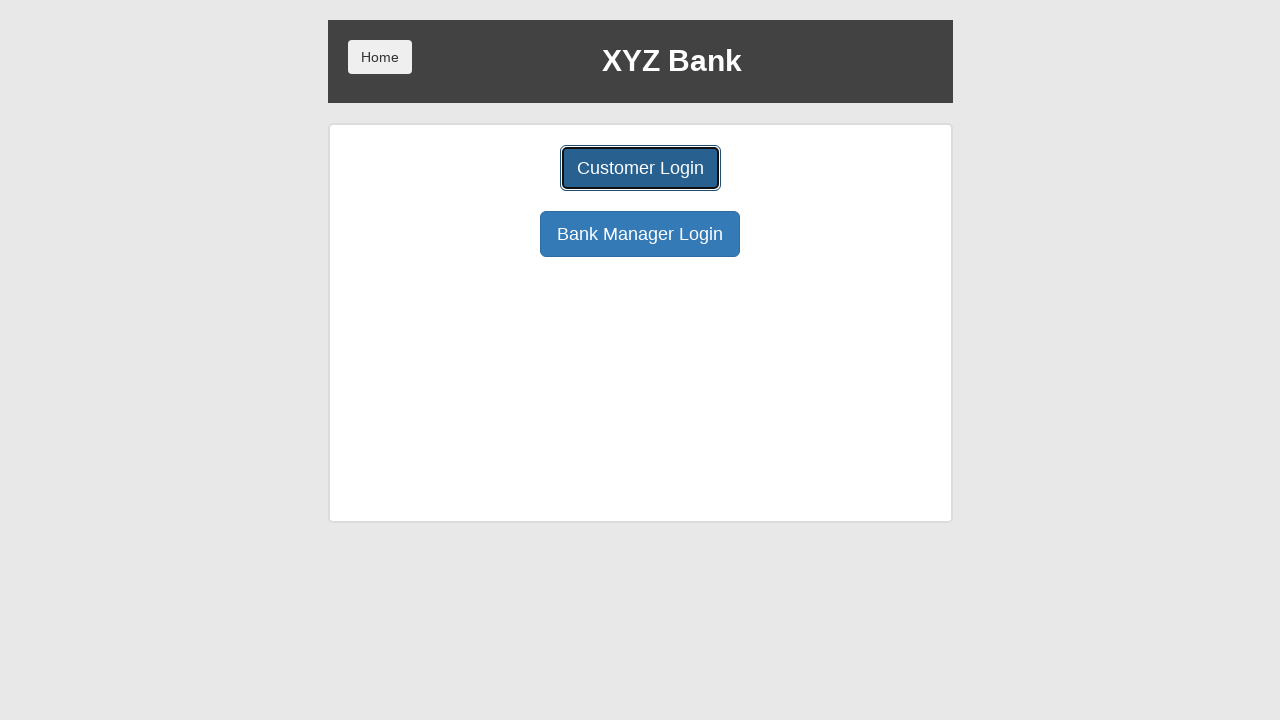

Selected 'Ron Weasly' from customer dropdown on select#userSelect
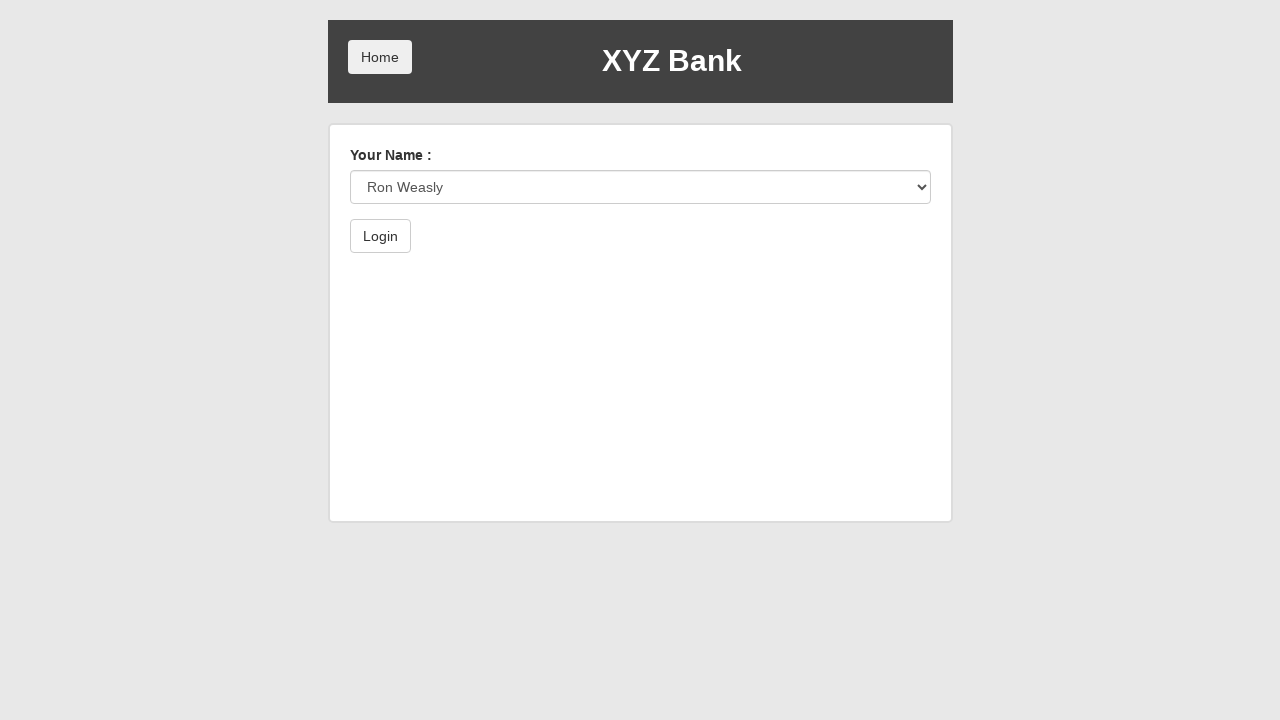

Submitted customer login form at (380, 236) on button[type='submit']
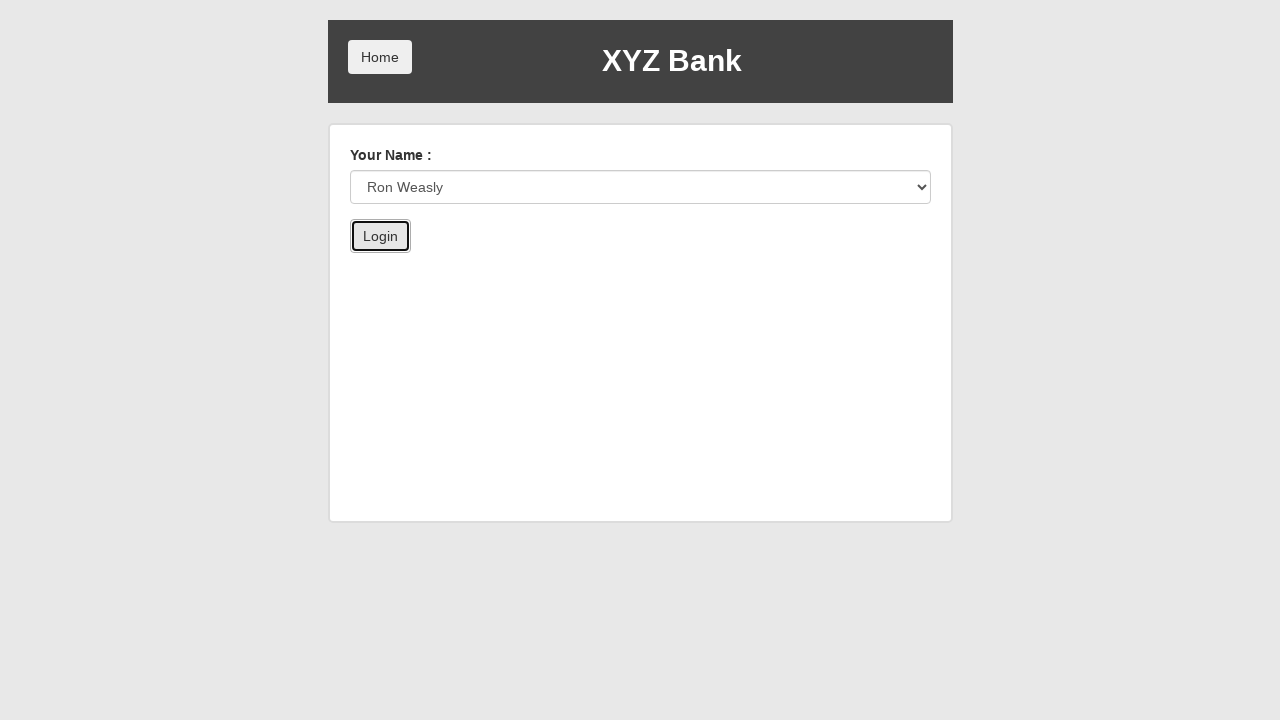

Clicked 'Deposit' button at (652, 264) on button:has-text('Deposit')
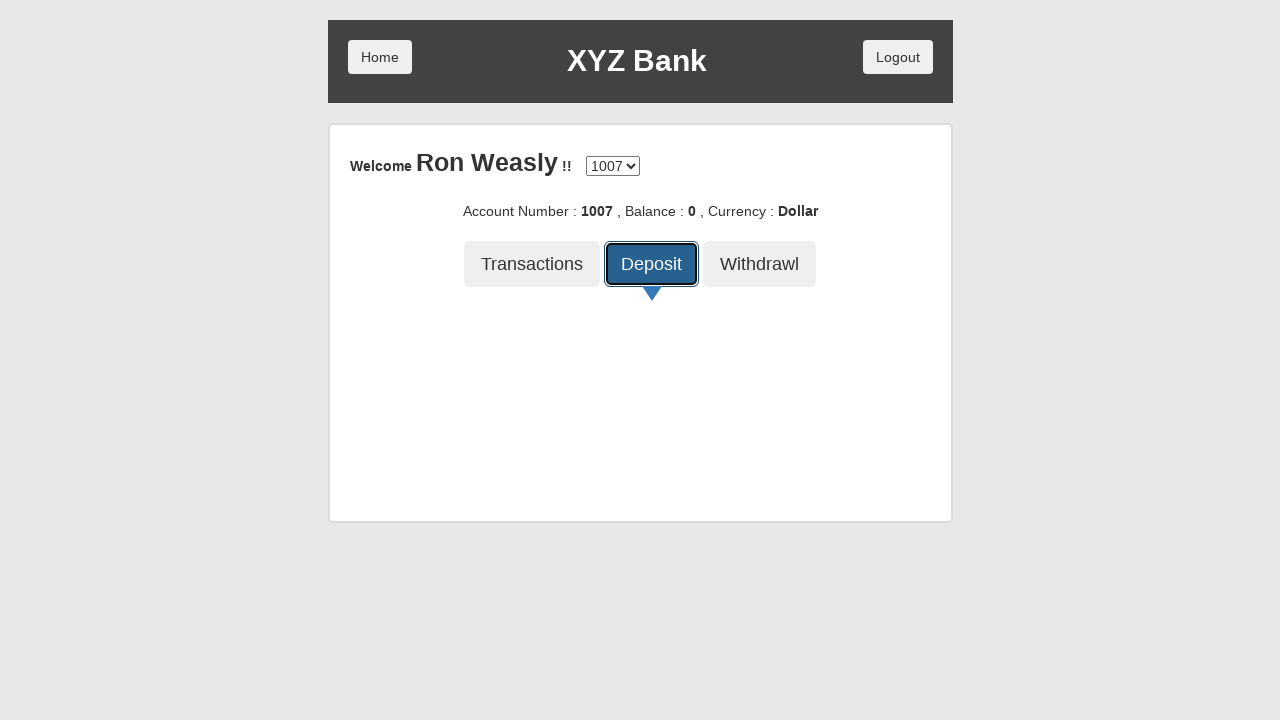

Entered deposit amount of 100 on input[type='number']
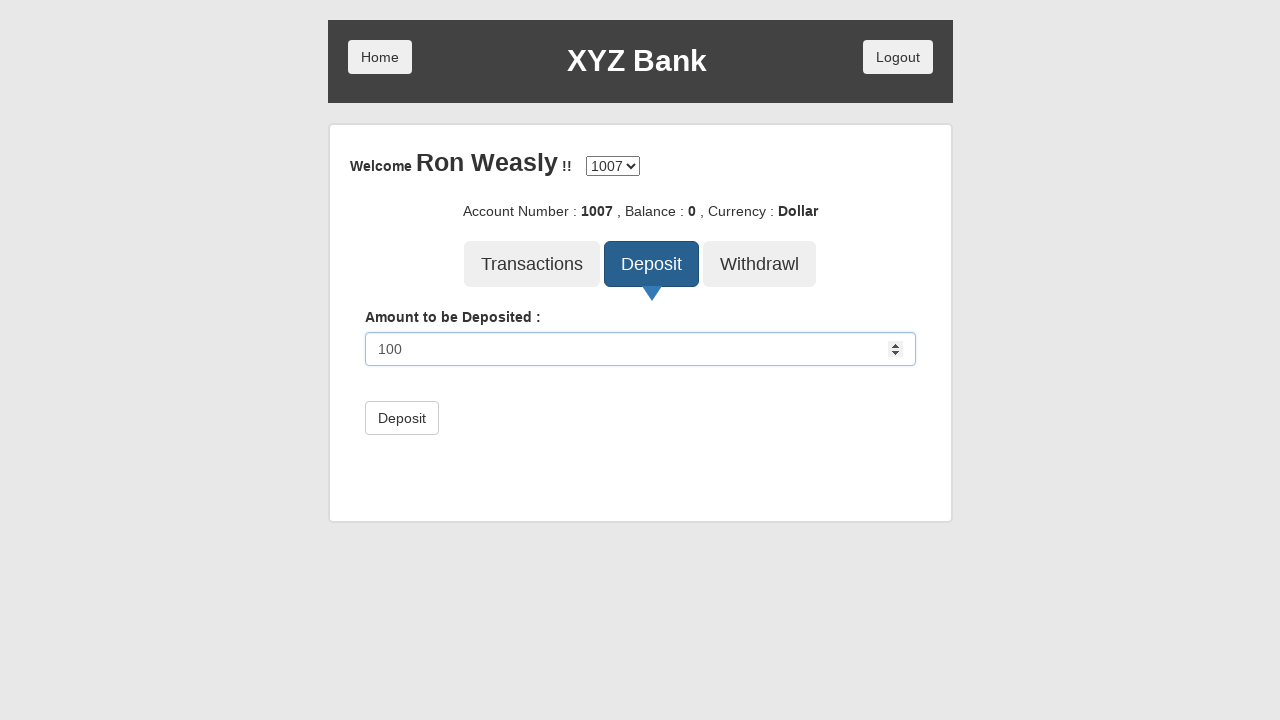

Submitted deposit of 100 at (402, 418) on button[type='submit']
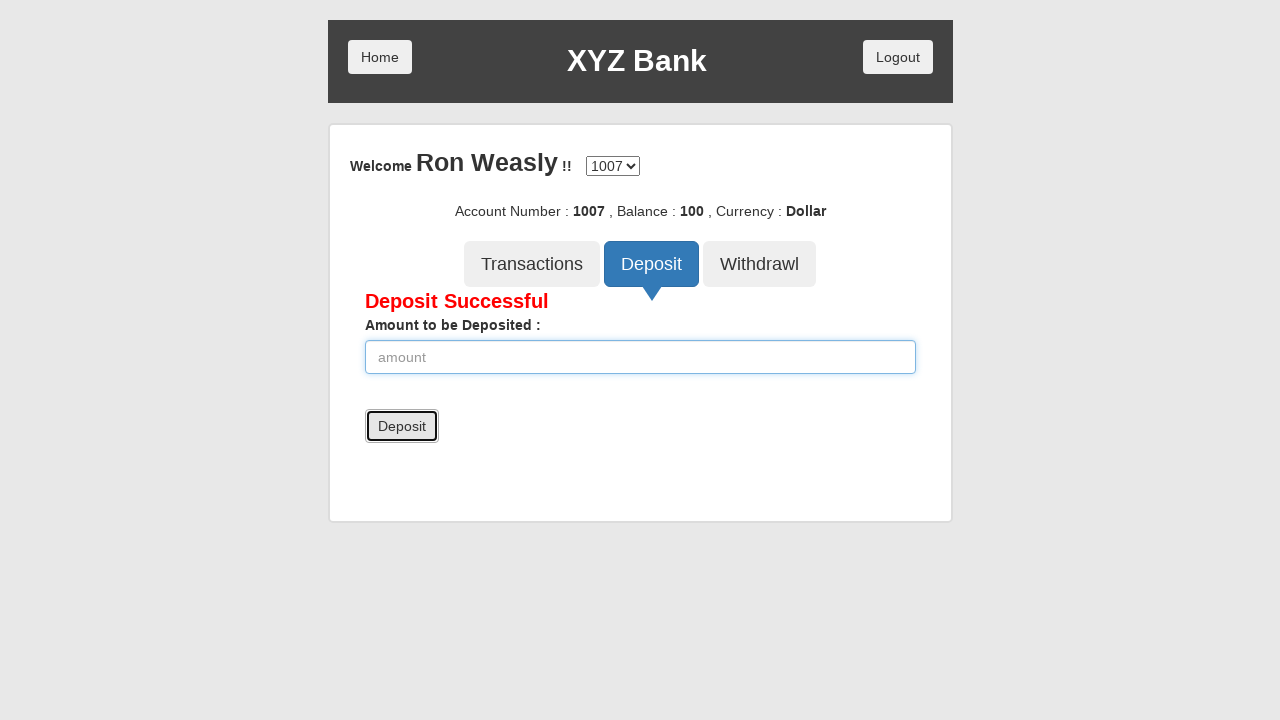

Clicked 'Withdrawl' button at (760, 264) on button:has-text('Withdrawl')
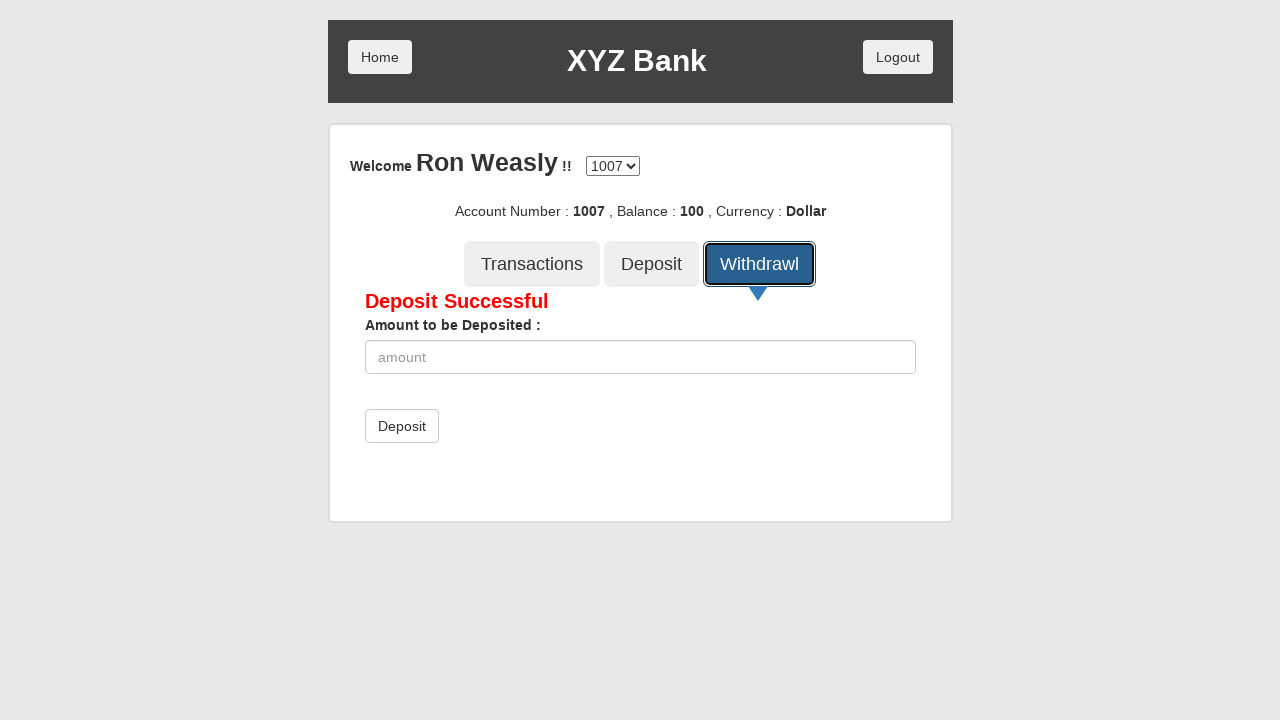

Entered withdrawal amount of 500 (exceeding available balance of 100) on input[type='number']
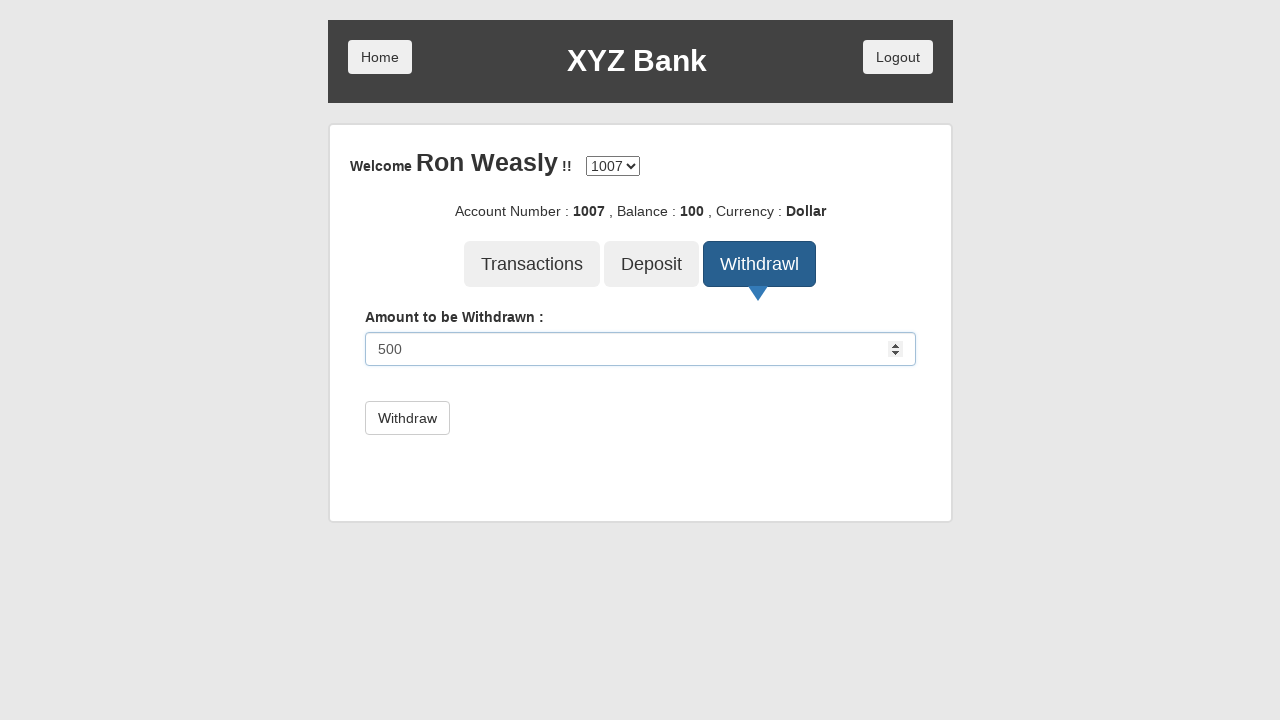

Attempted to submit withdrawal of 500 at (407, 418) on button[type='submit']
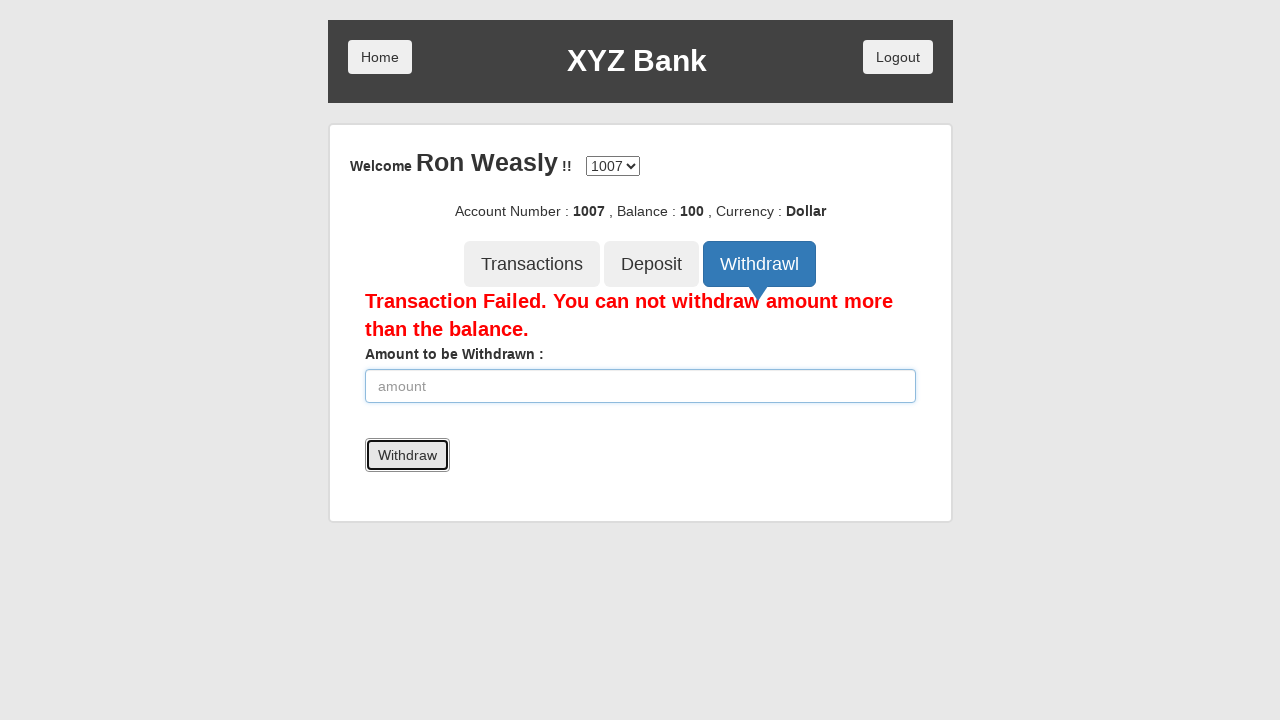

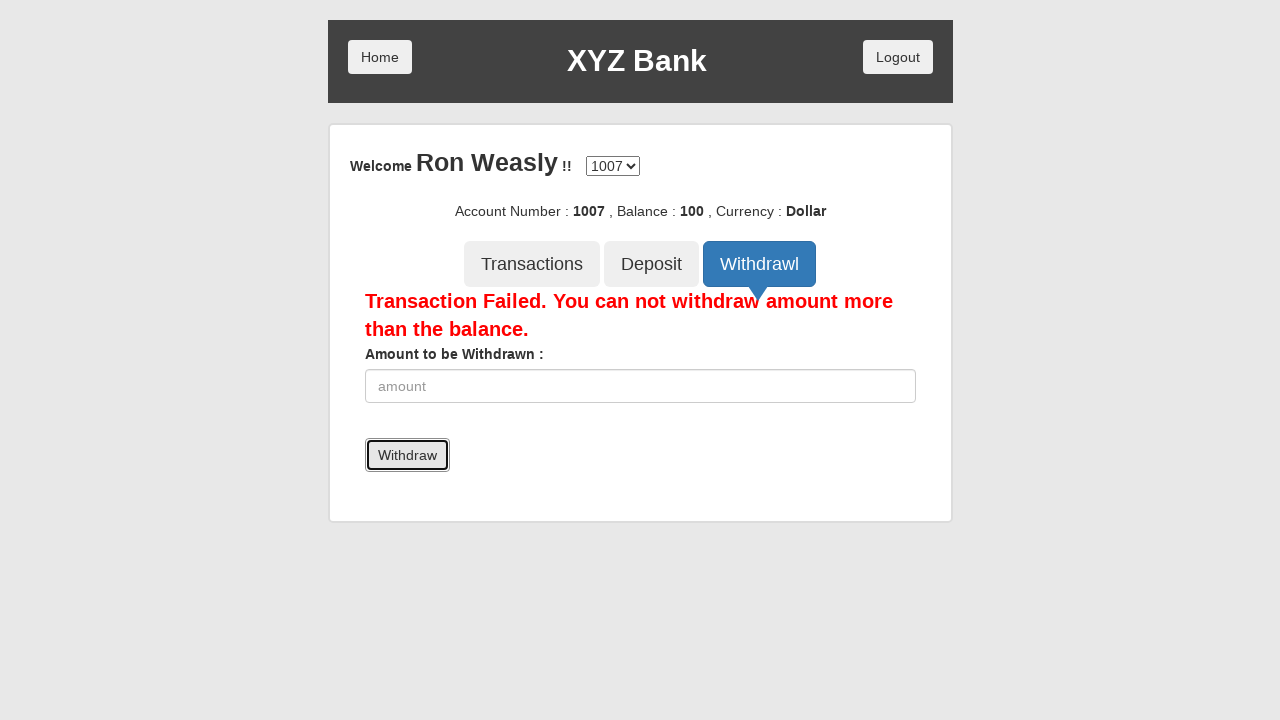